Tests the actions page by entering text in a text box, clicking the result button, and verifying the output

Starting URL: https://kristinek.github.io/site/examples/actions

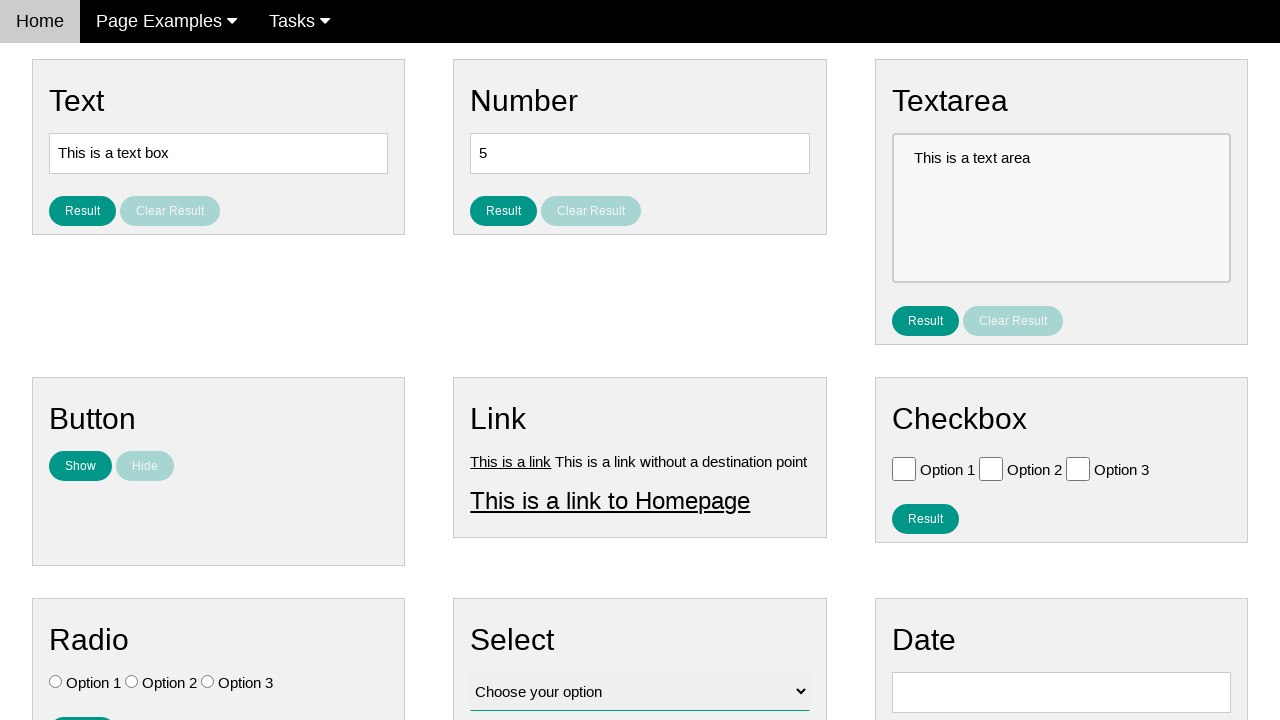

Filled text field with 'abcd' on #text
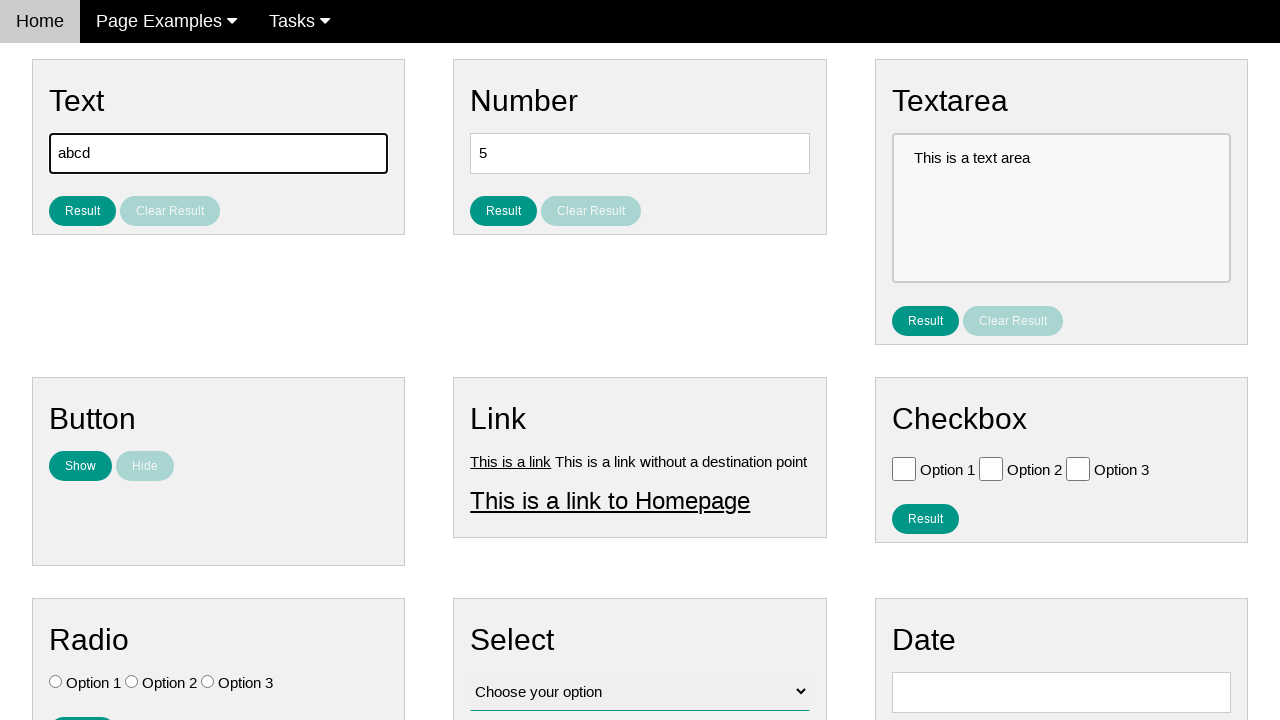

Clicked the result button at (82, 211) on #result_button_text
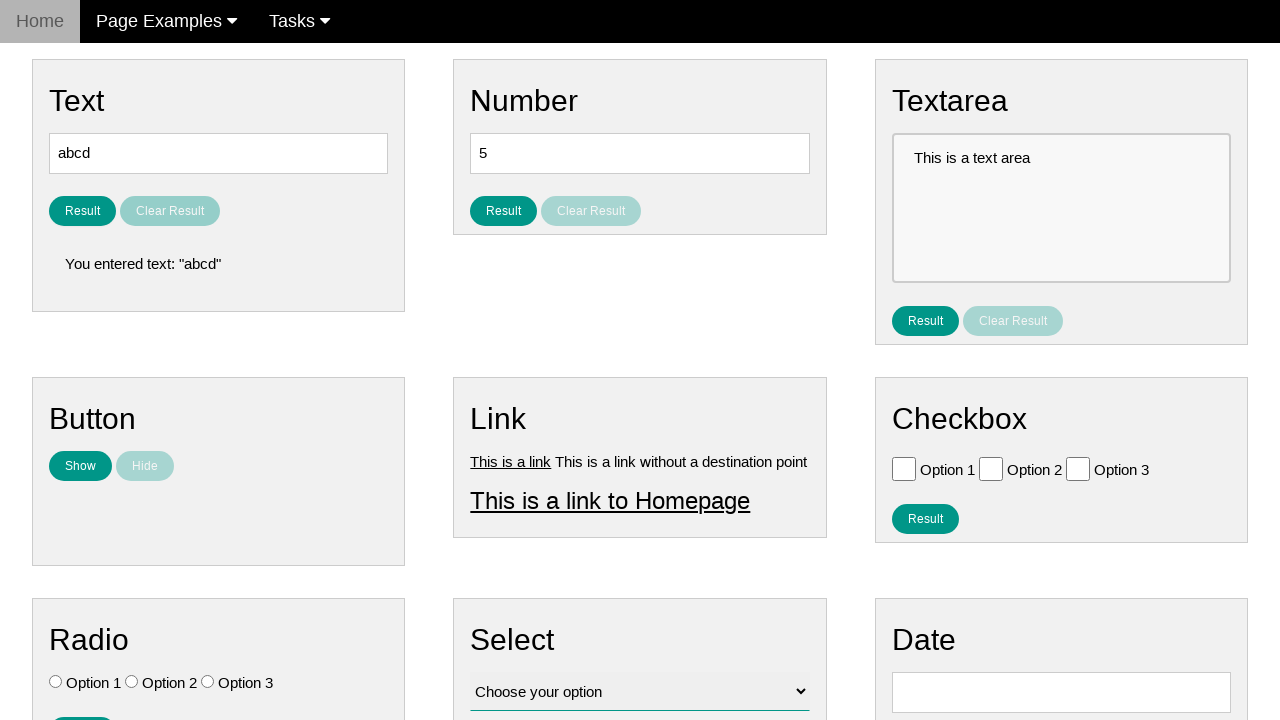

Located result text element
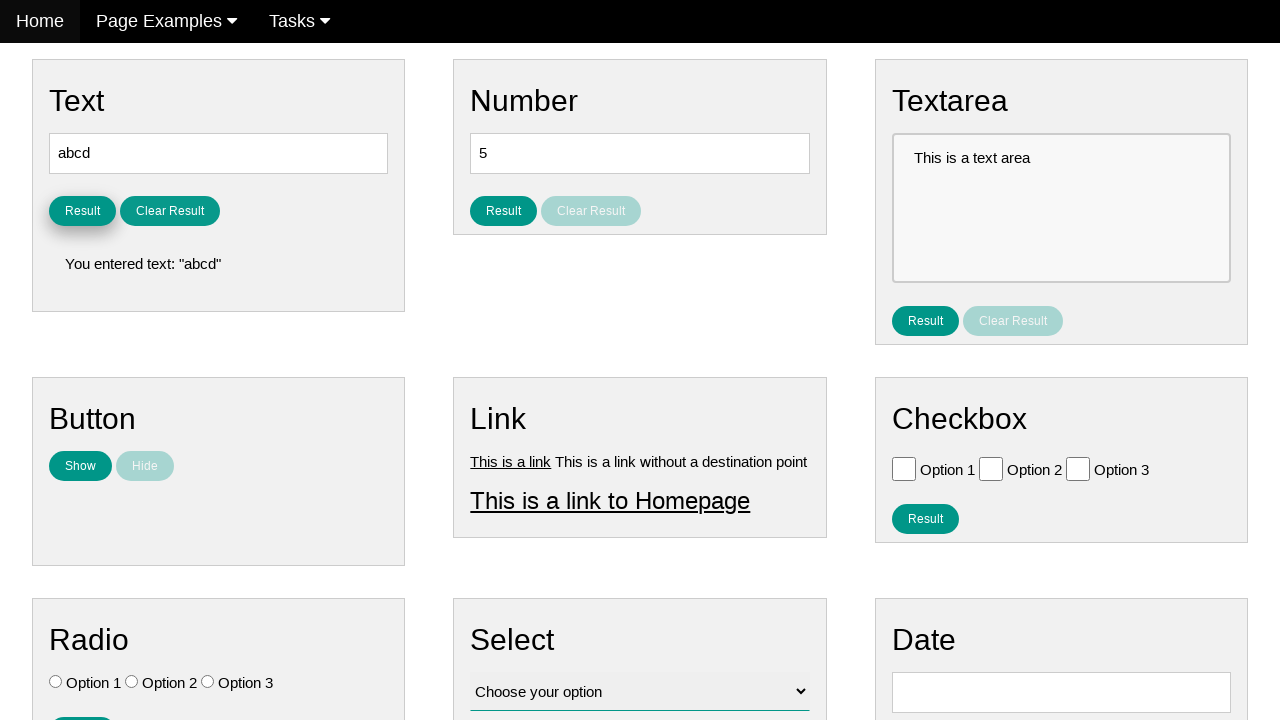

Verified correct result text: 'You entered text: "abcd"'
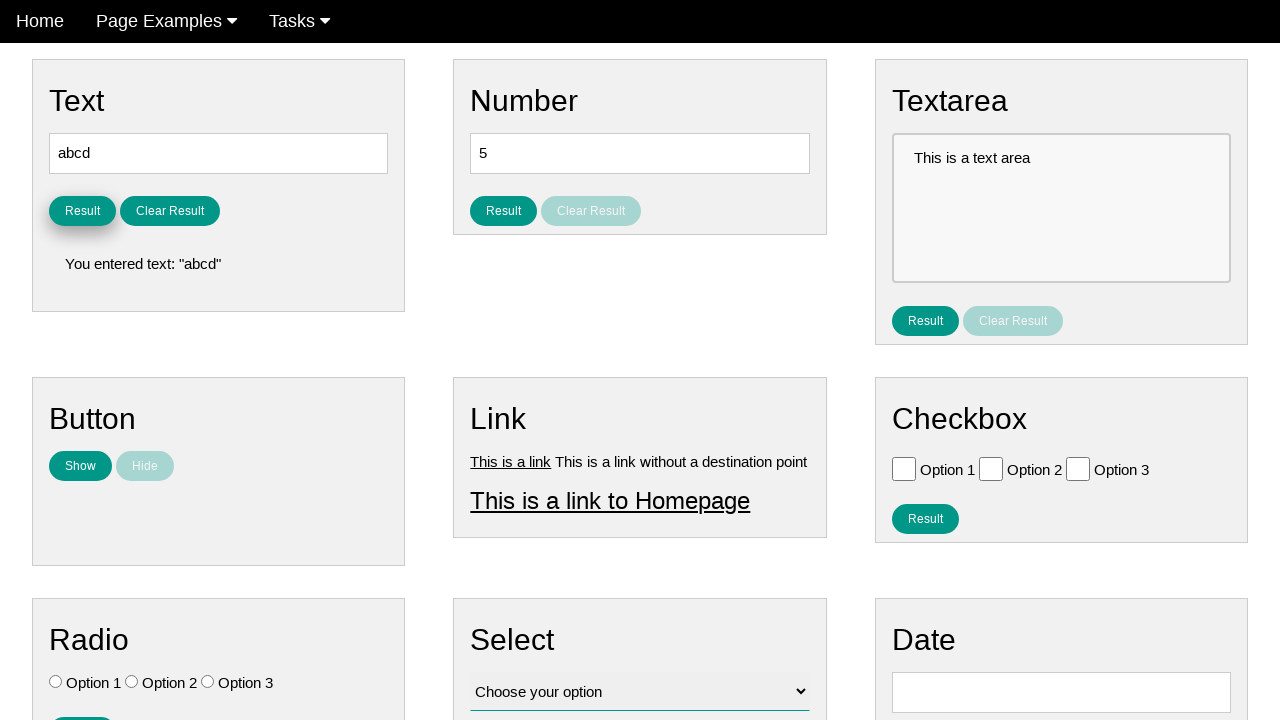

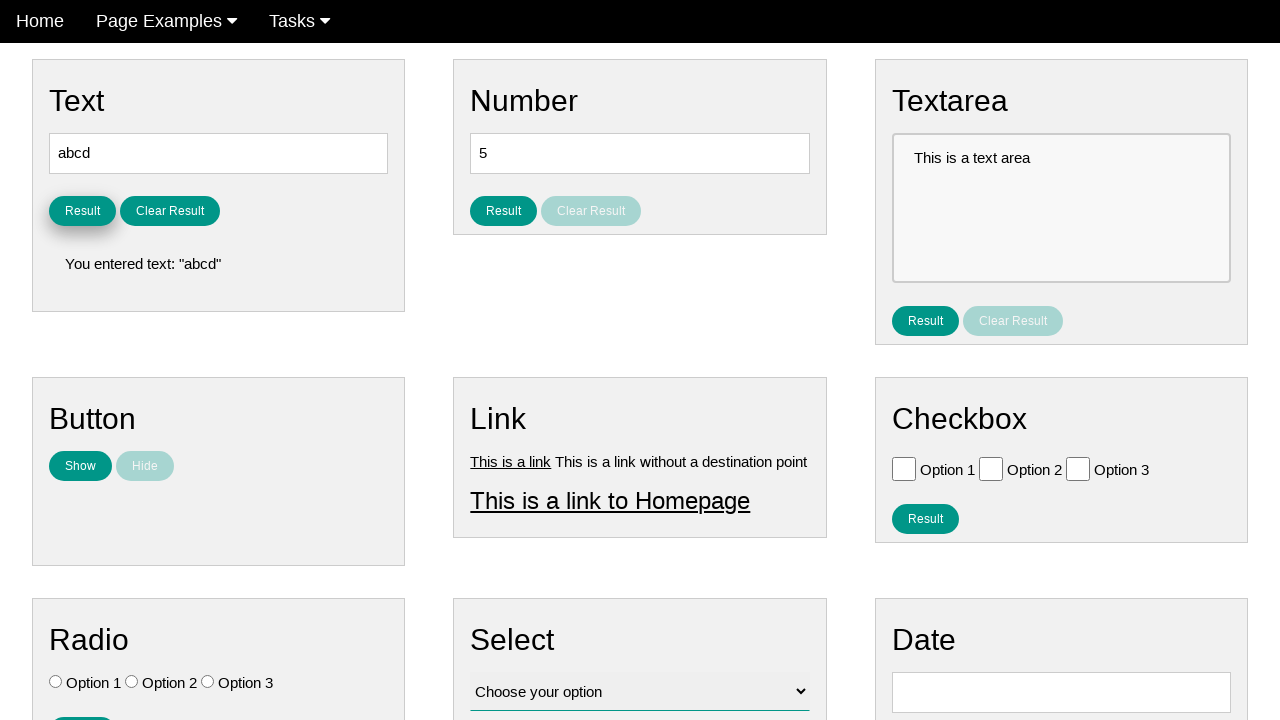